Tests radio button functionality by selecting Option 3, then Option 1, and verifying the result message displays the correct selection

Starting URL: https://kristinek.github.io/site/examples/actions

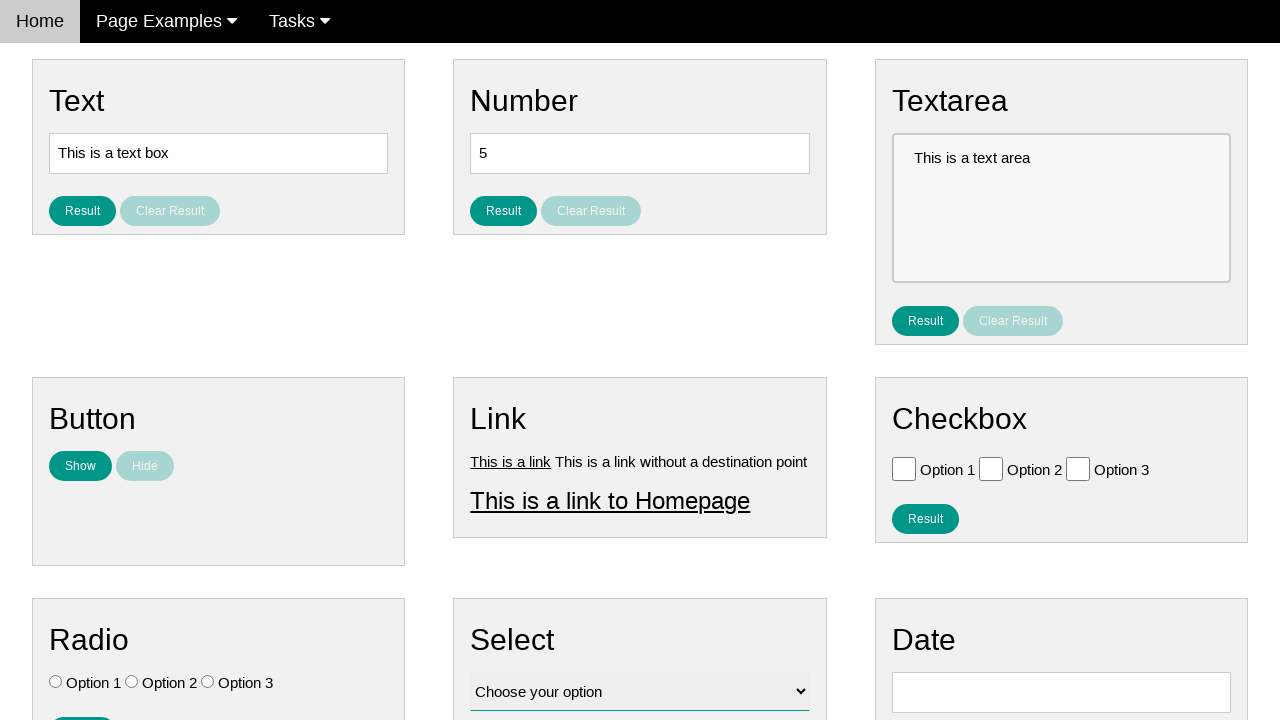

Selected Option 3 radio button at (208, 682) on .w3-check[value='Option 3'][type='radio']
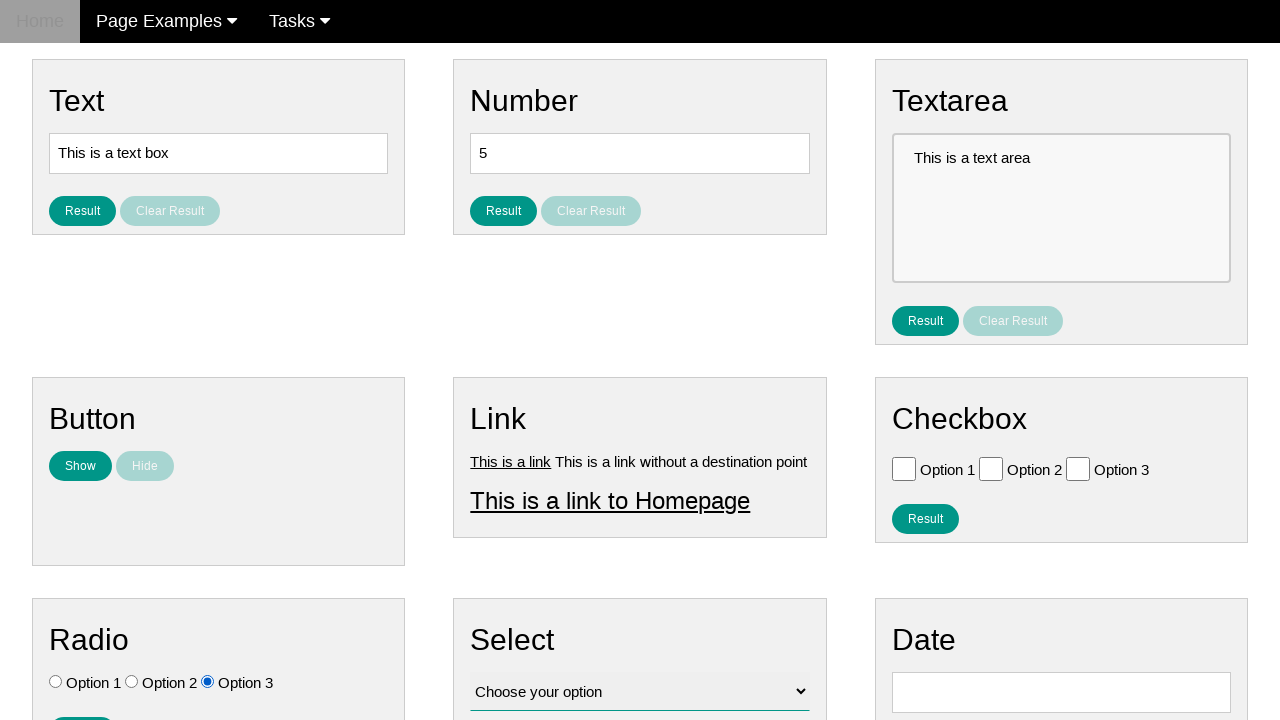

Selected Option 1 radio button at (56, 682) on .w3-check[value='Option 1'][type='radio']
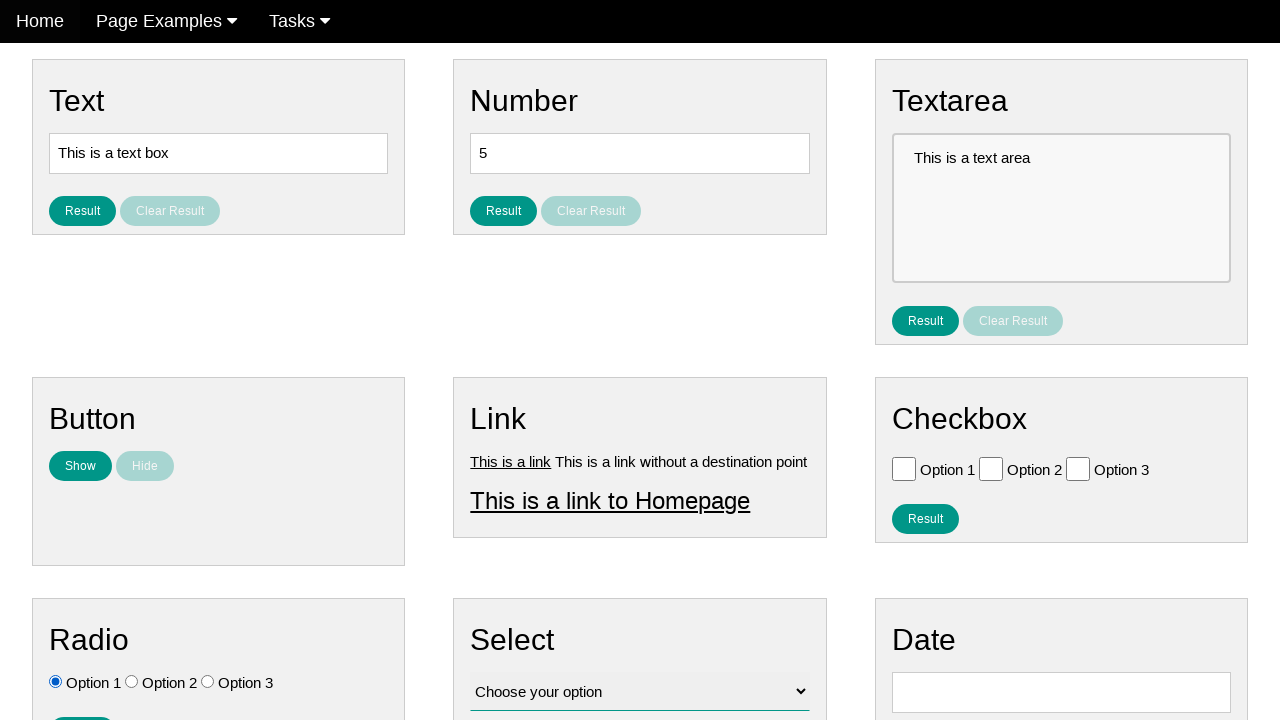

Clicked result button to display selection at (82, 705) on #result_button_ratio
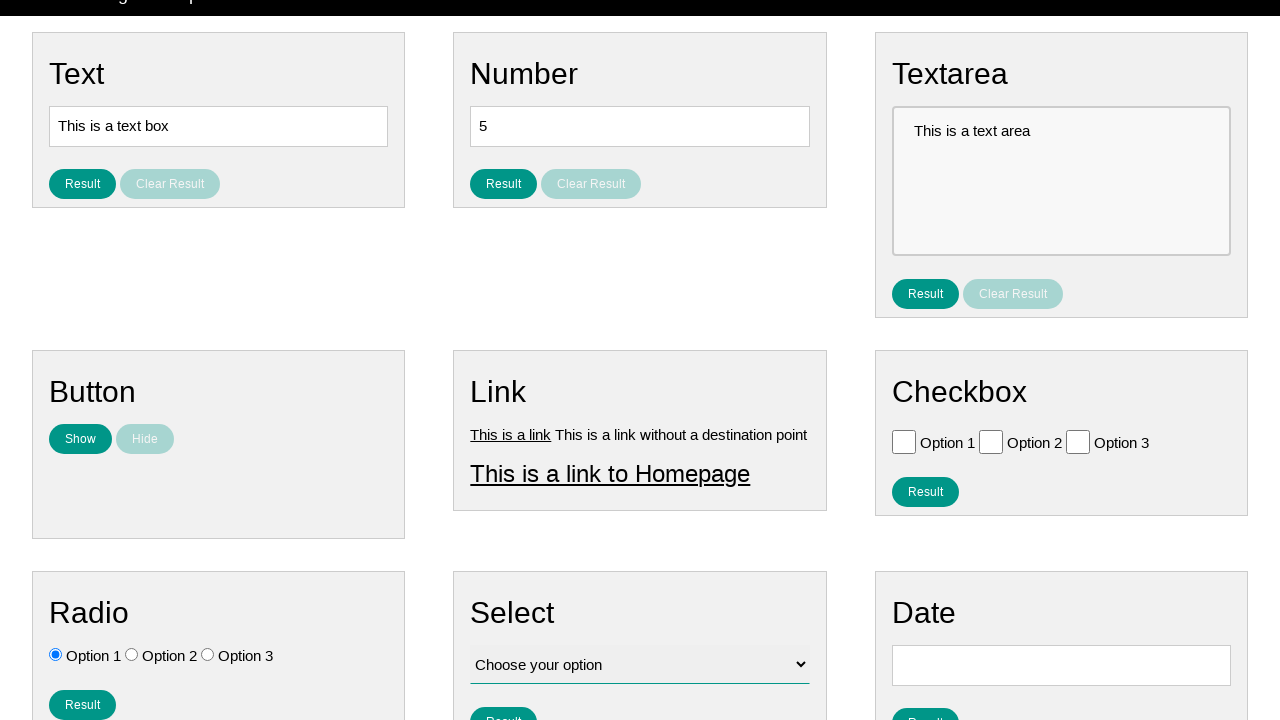

Result message displayed with correct selection
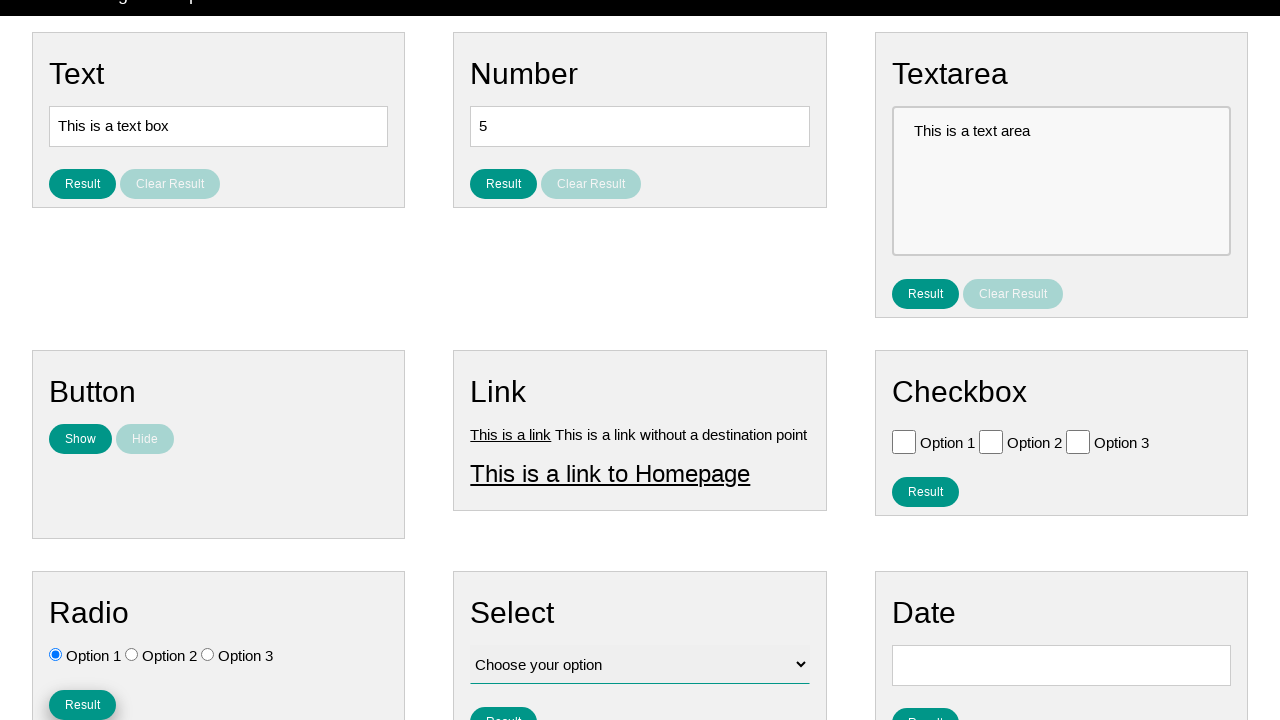

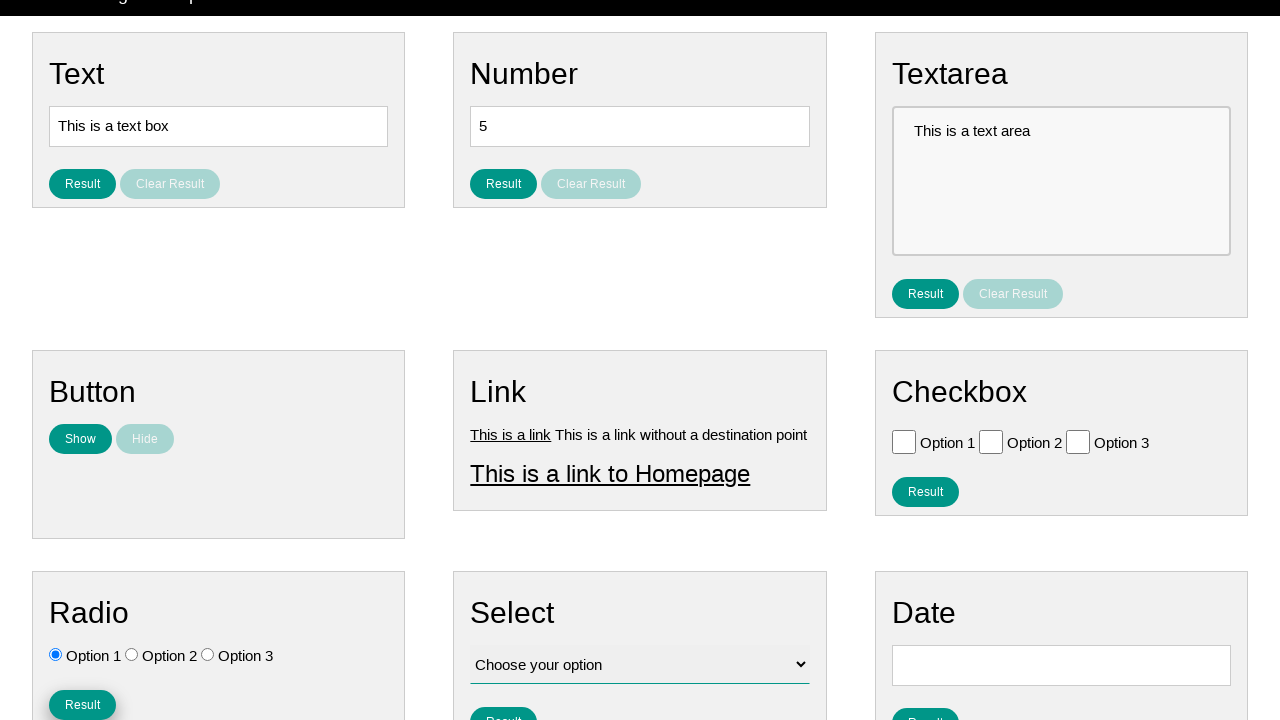